Tests the text box form on DemoQA by filling in full name, email, current address, and permanent address fields, then submitting the form and verifying the response displays the submitted values.

Starting URL: https://demoqa.com/text-box

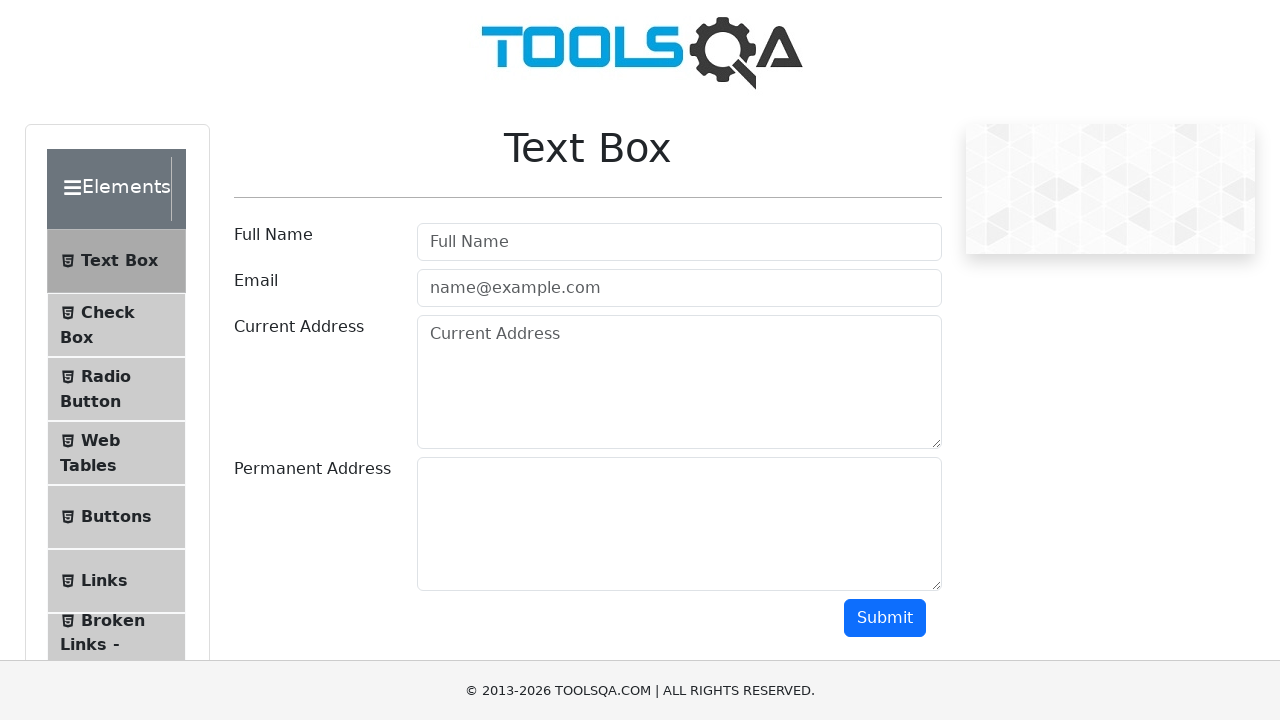

Filled full name field with 'Andrew' on //input[@id='userName']
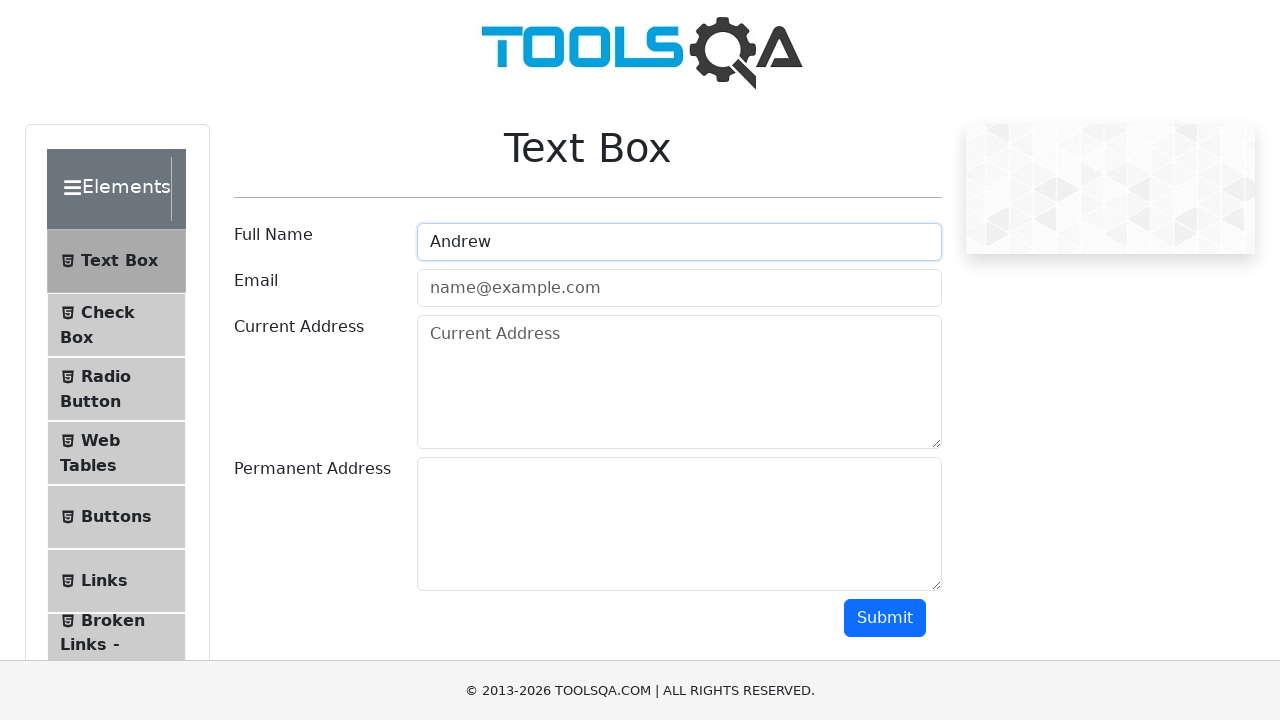

Filled email field with 'a1@q1.com' on //input[@id='userEmail']
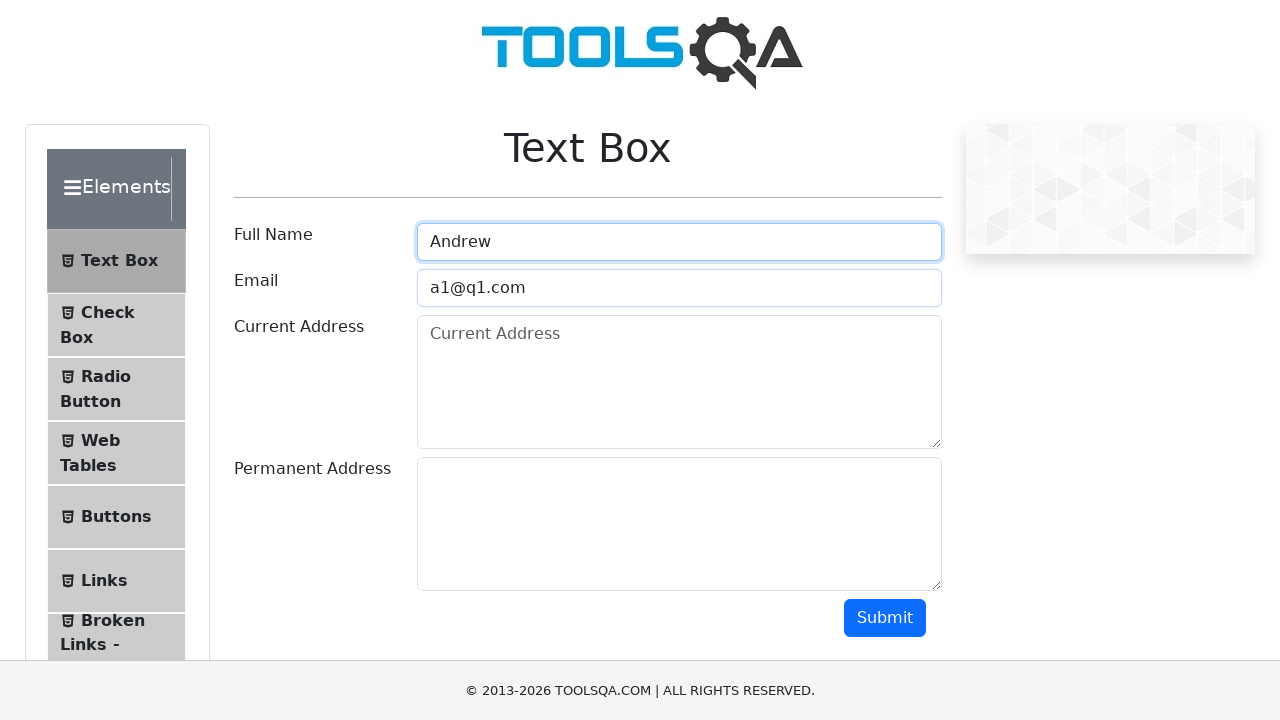

Filled current address field with 'Arizona' on //textarea[@id='currentAddress']
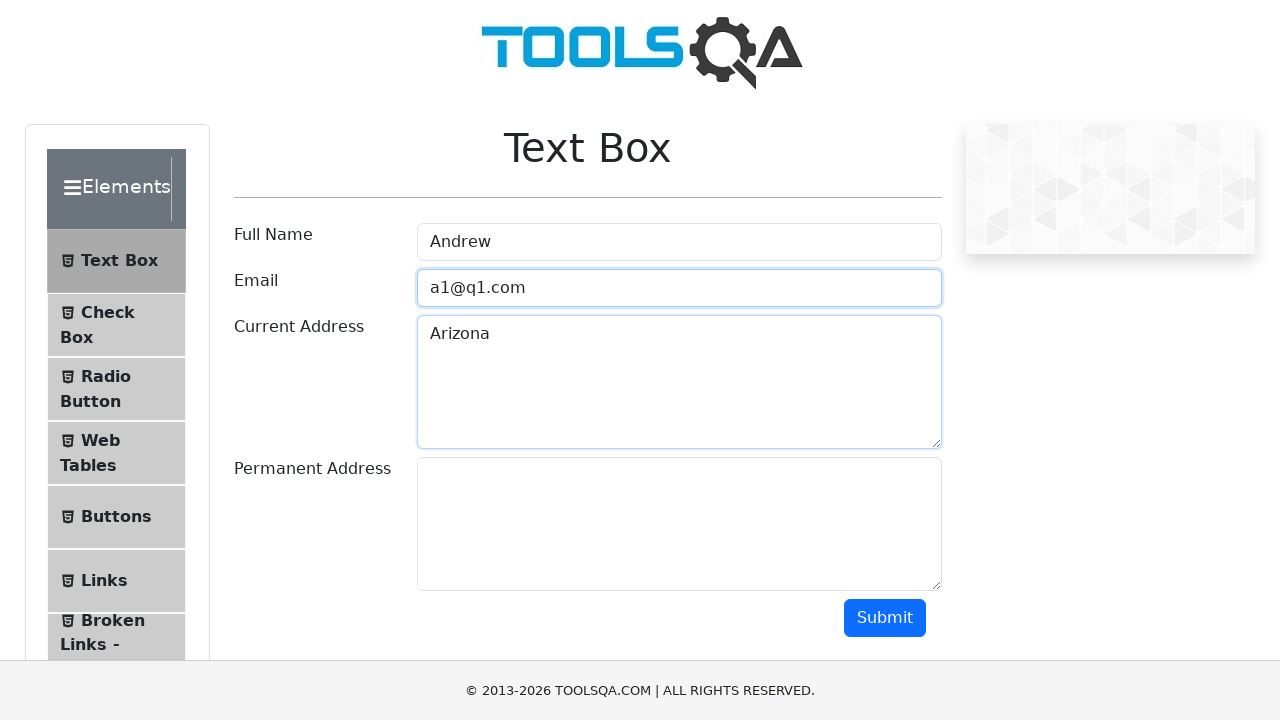

Filled permanent address field with 'Washington' on //textarea[@id='permanentAddress']
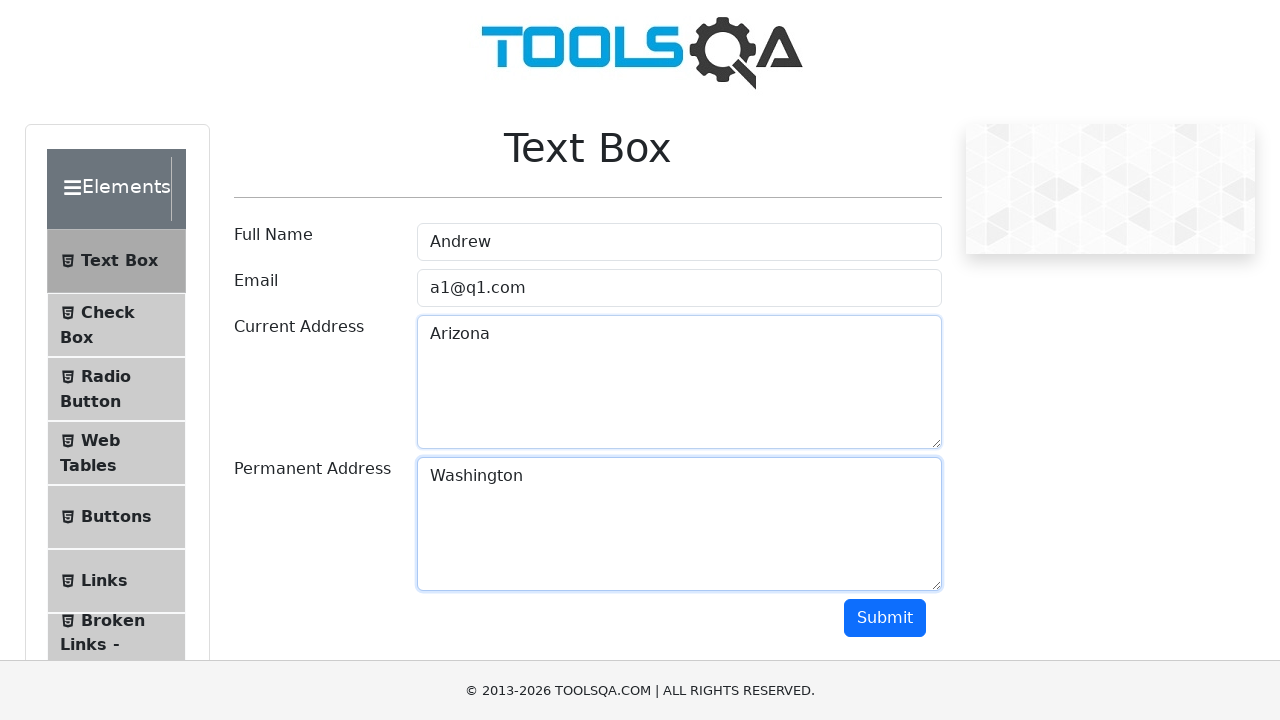

Scrolled to submit button
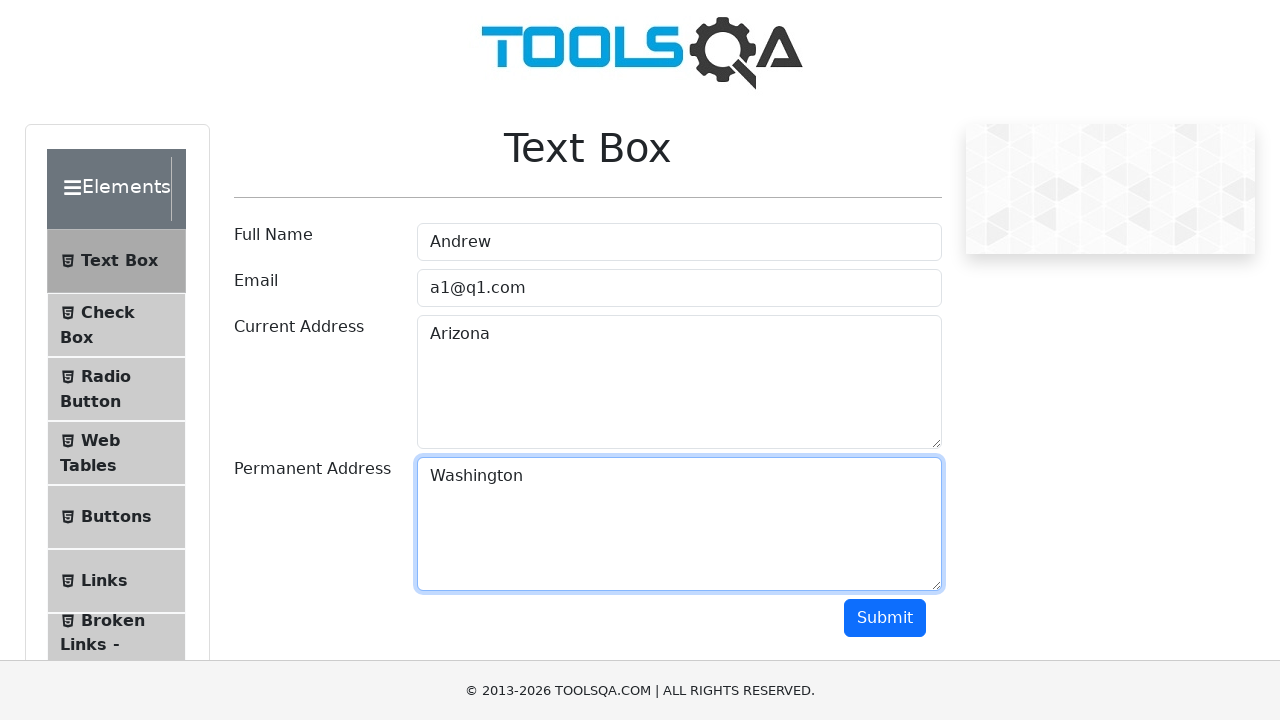

Clicked submit button to submit form at (885, 618) on xpath=//*[@id='submit']
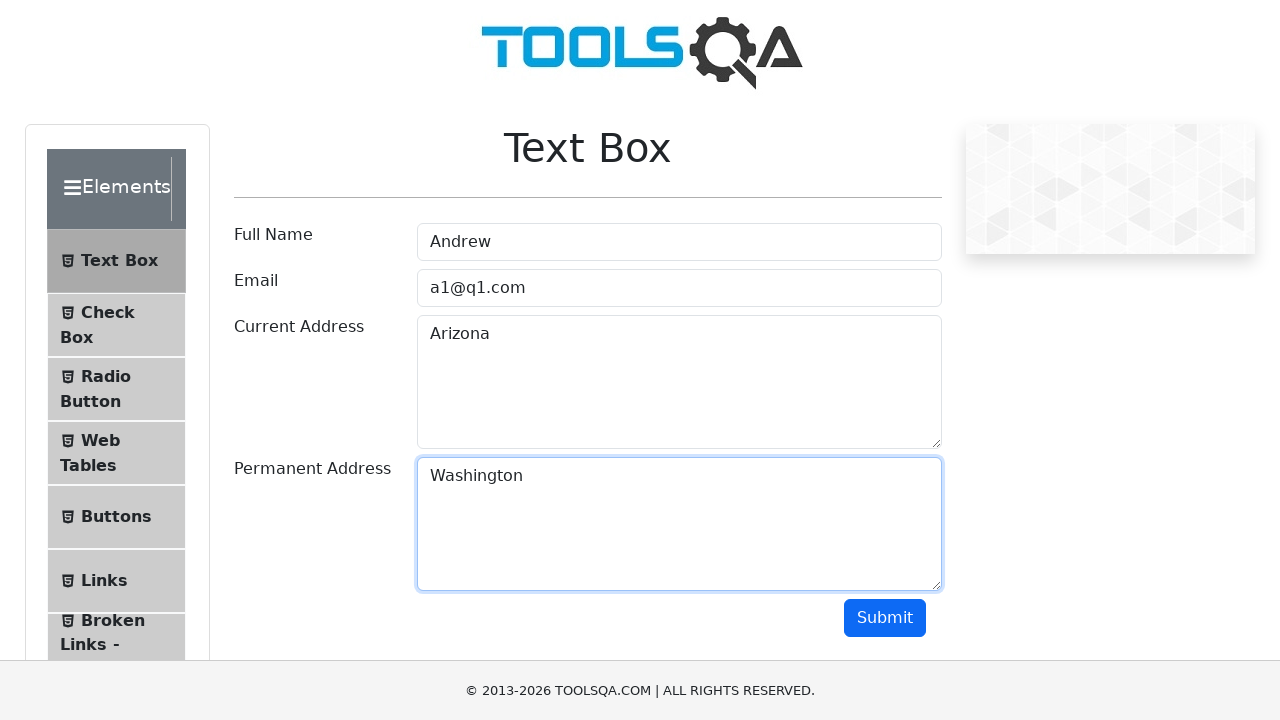

Form submission response loaded
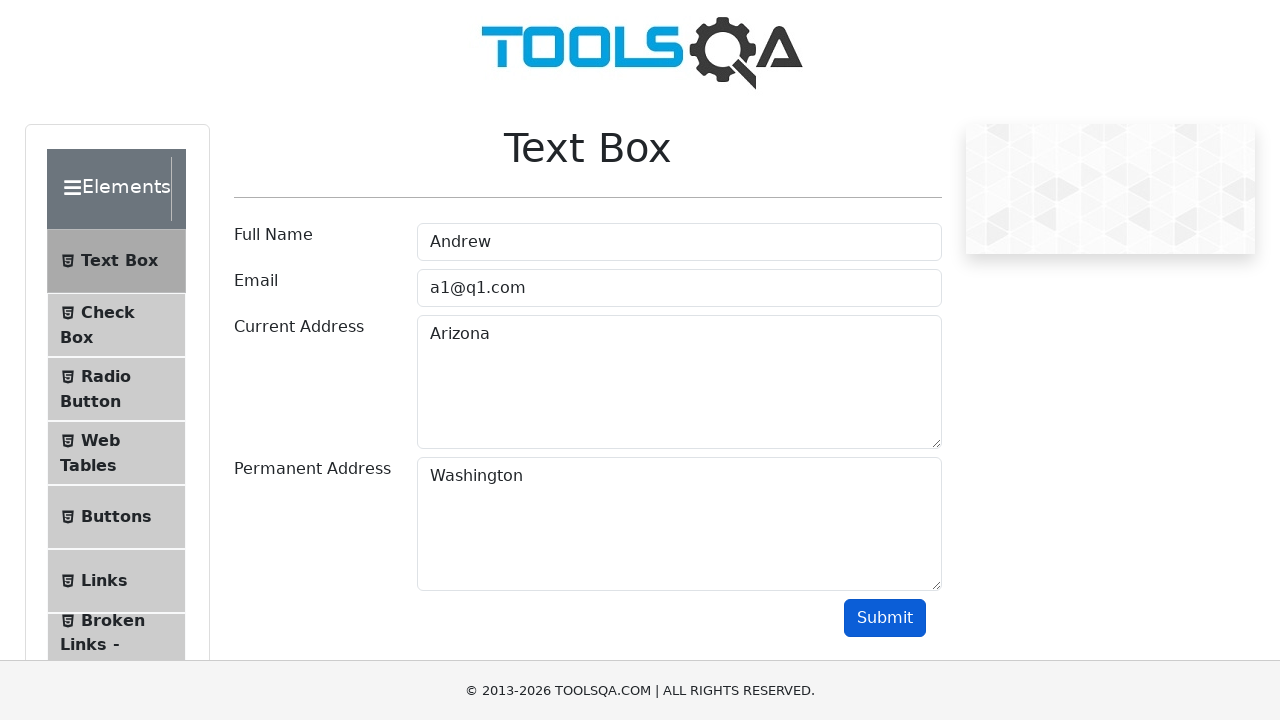

Verified submitted name is displayed in response
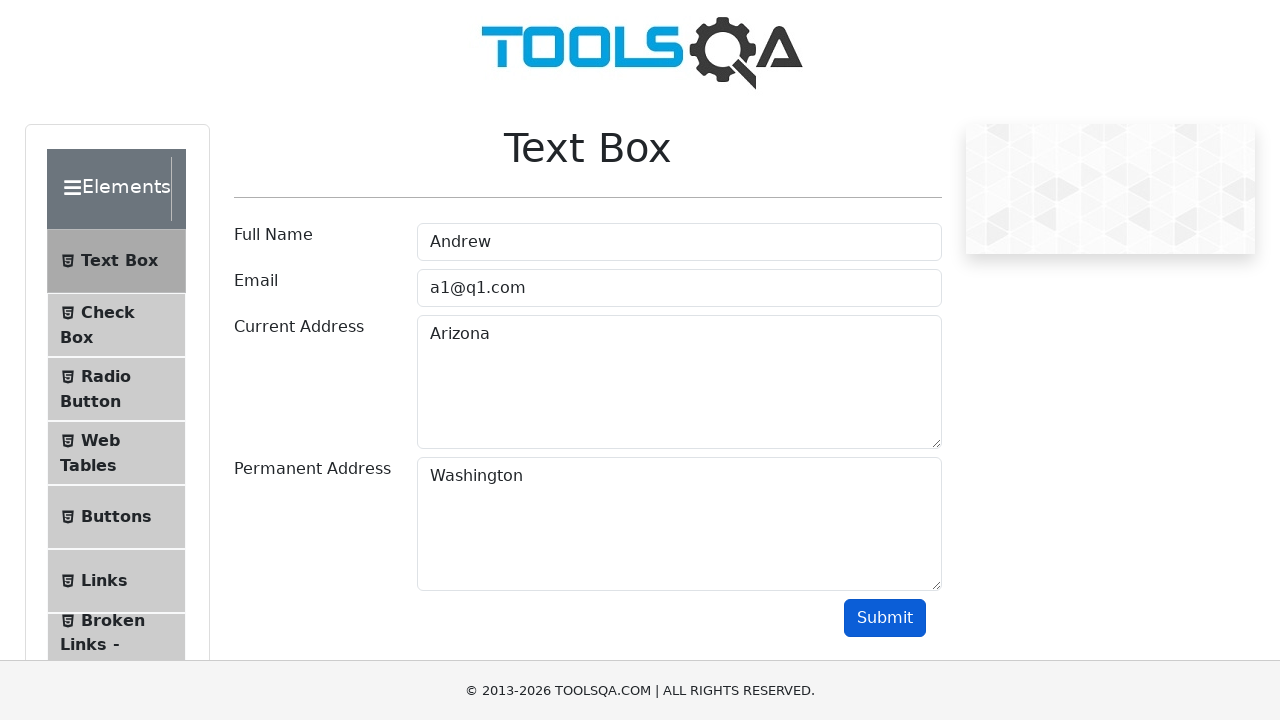

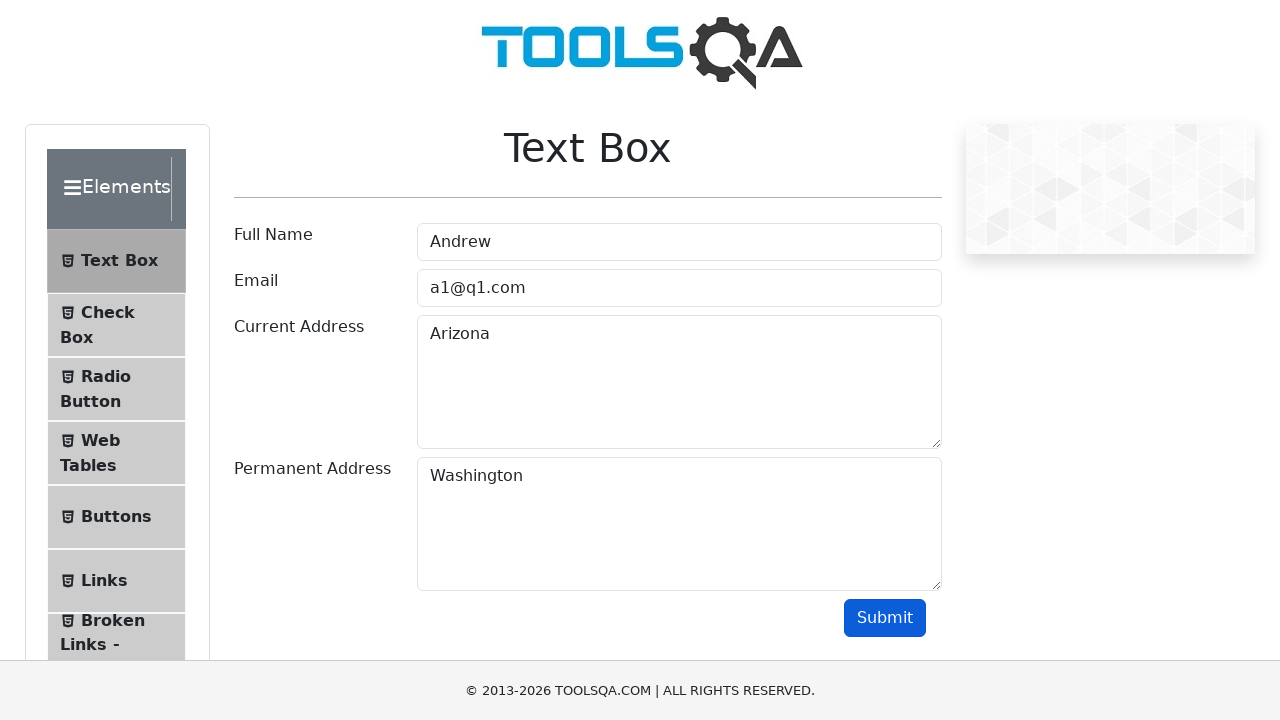